Tests JavaScript popup handling on W3Schools by opening different types of popups (alert, confirm, prompt) in new windows and interacting with them

Starting URL: https://www.w3schools.com/js/js_popup.asp

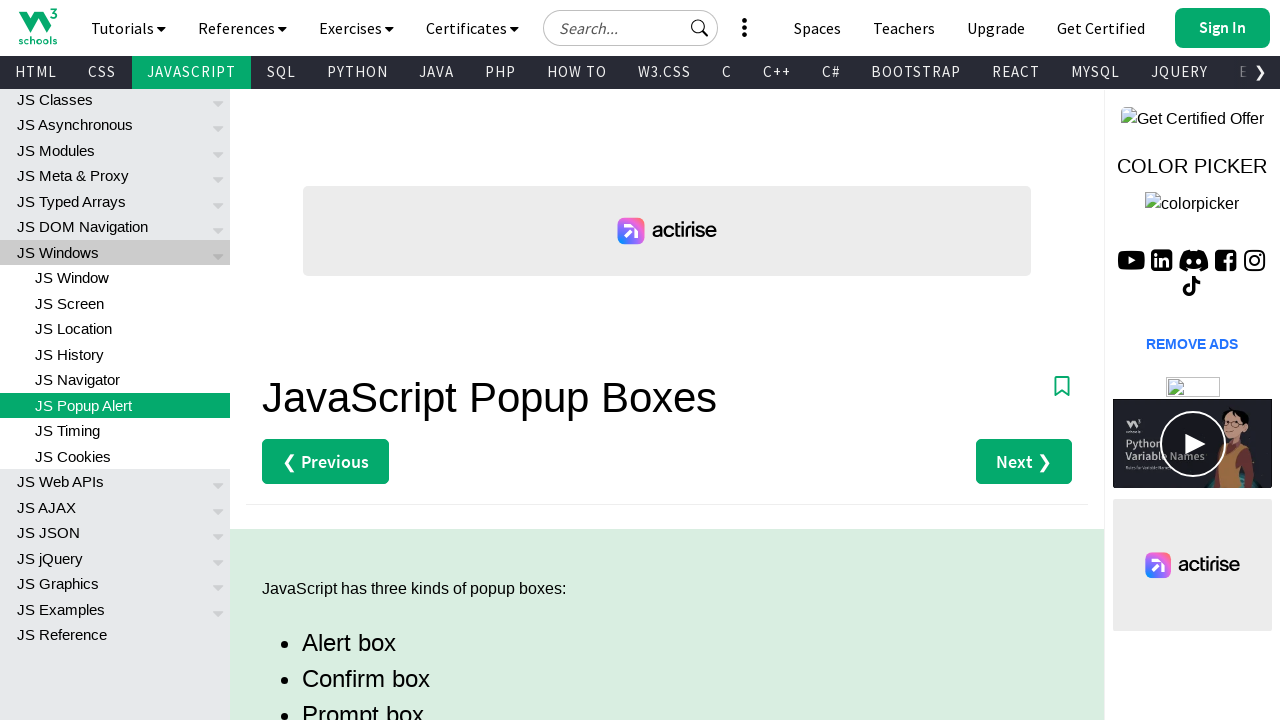

Clicked first 'Try it Yourself' link to open alert popup window at (334, 360) on xpath=//a[text()='Try it Yourself »']
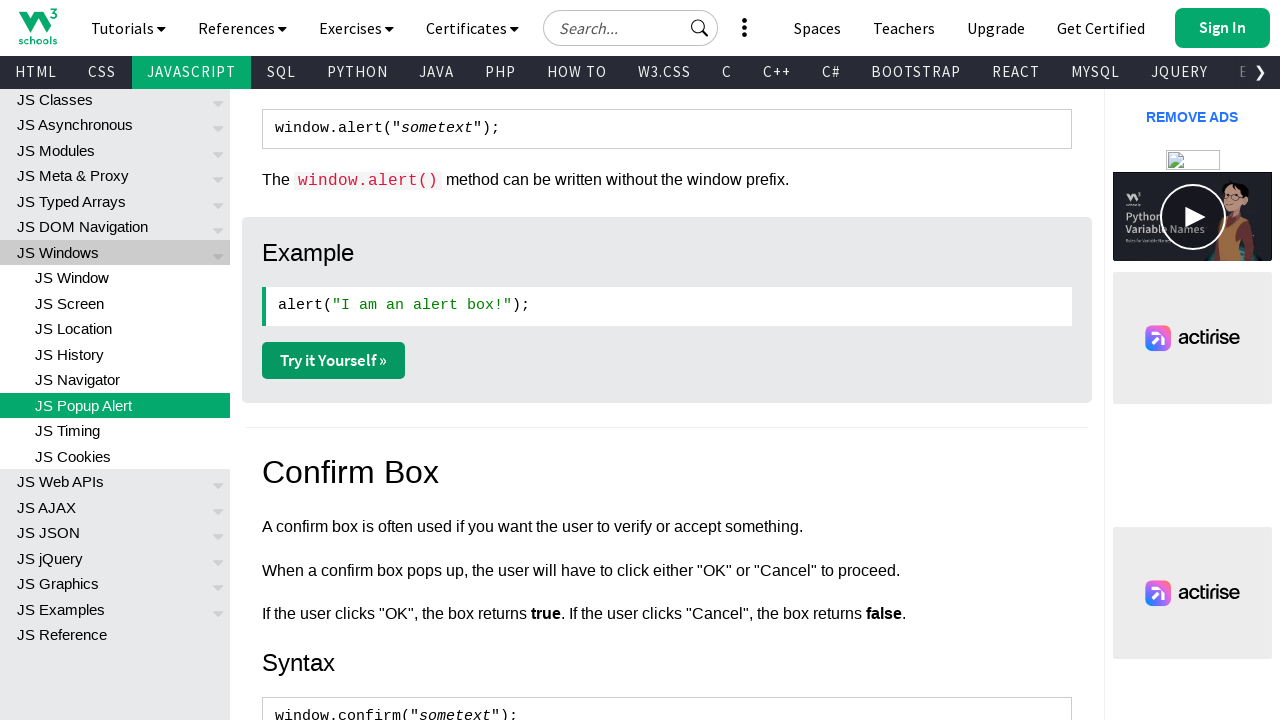

Clicked 'Try it' button in alert popup iframe at (551, 122) on iframe[id='iframeResult'] >> internal:control=enter-frame >> xpath=//button[text
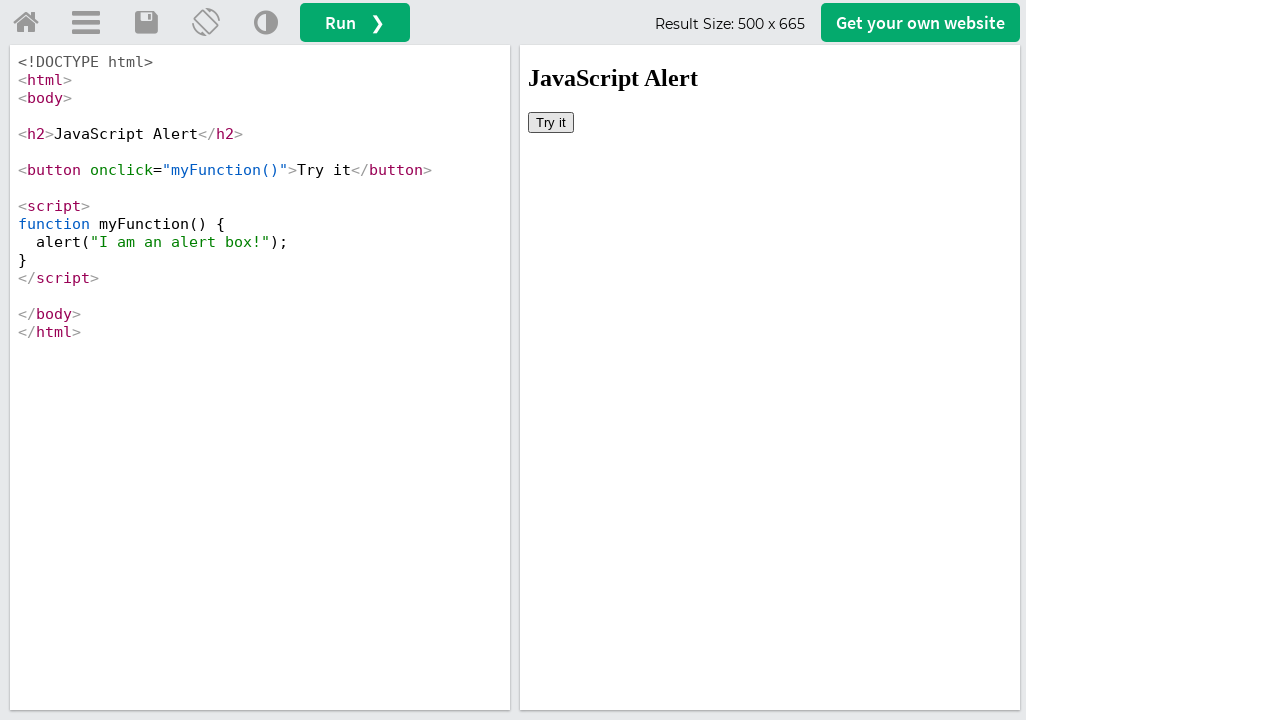

Set up alert dialog handler to accept
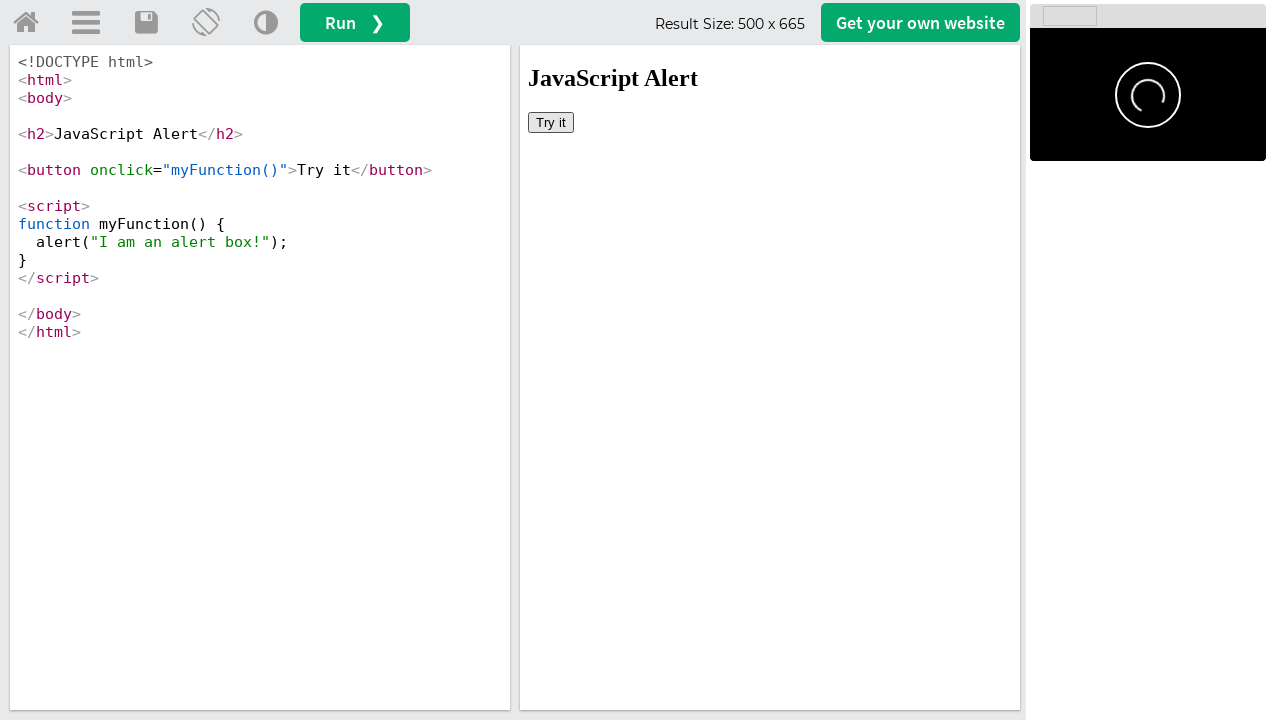

Waited 2 seconds for alert dialog to be processed
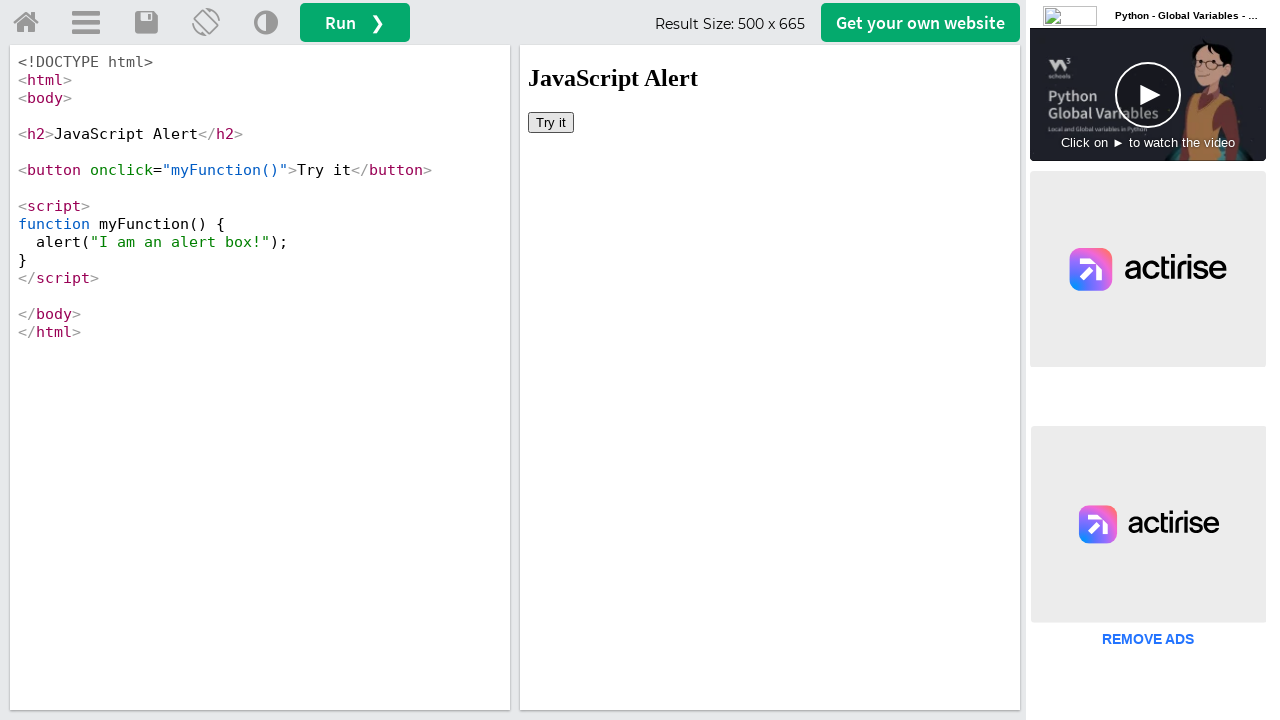

Closed alert popup window
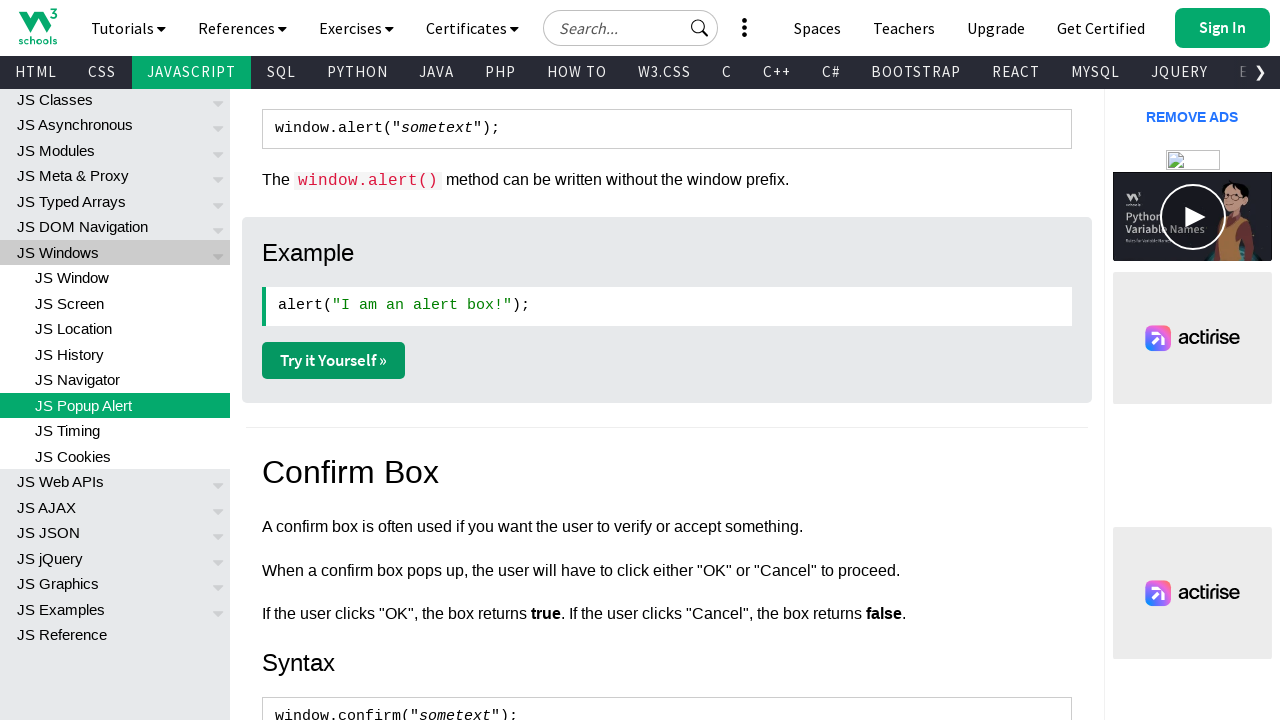

Clicked second 'Try it Yourself' link to open confirm popup window at (334, 361) on (//a[text()='Try it Yourself »'])[2]
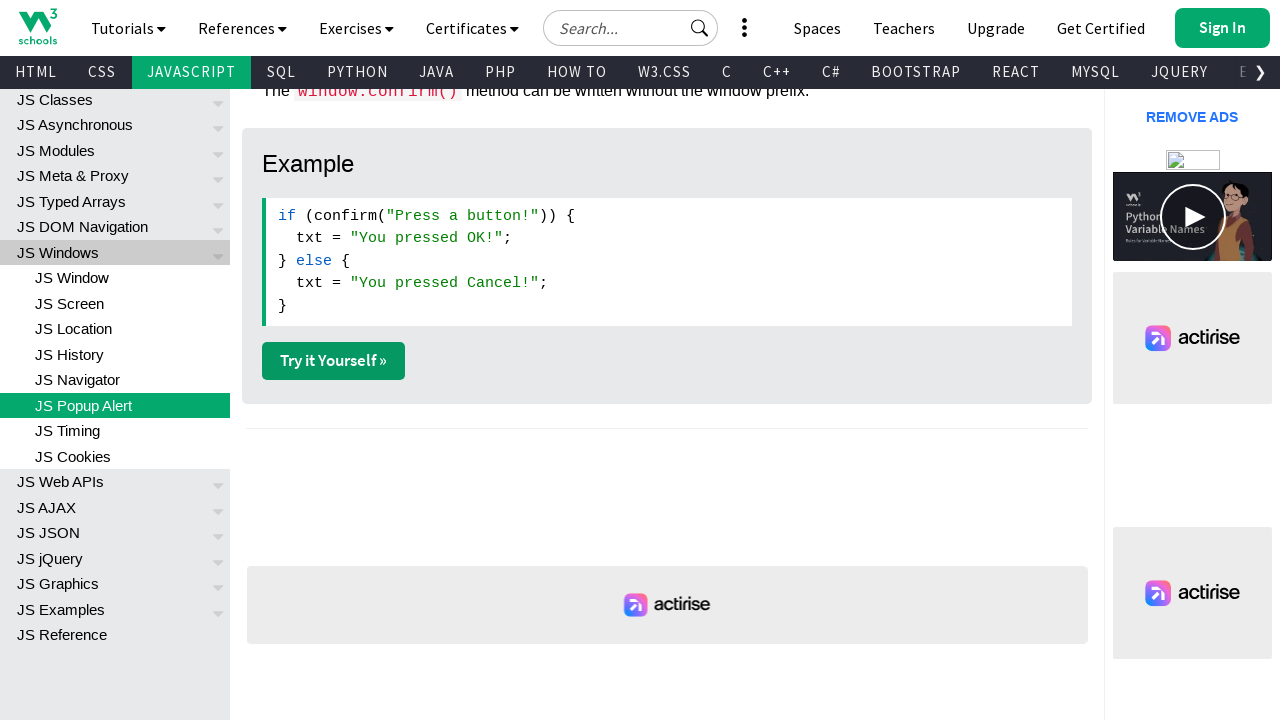

Clicked 'Try it' button in confirm popup iframe at (551, 122) on iframe[id='iframeResult'] >> internal:control=enter-frame >> xpath=//button[text
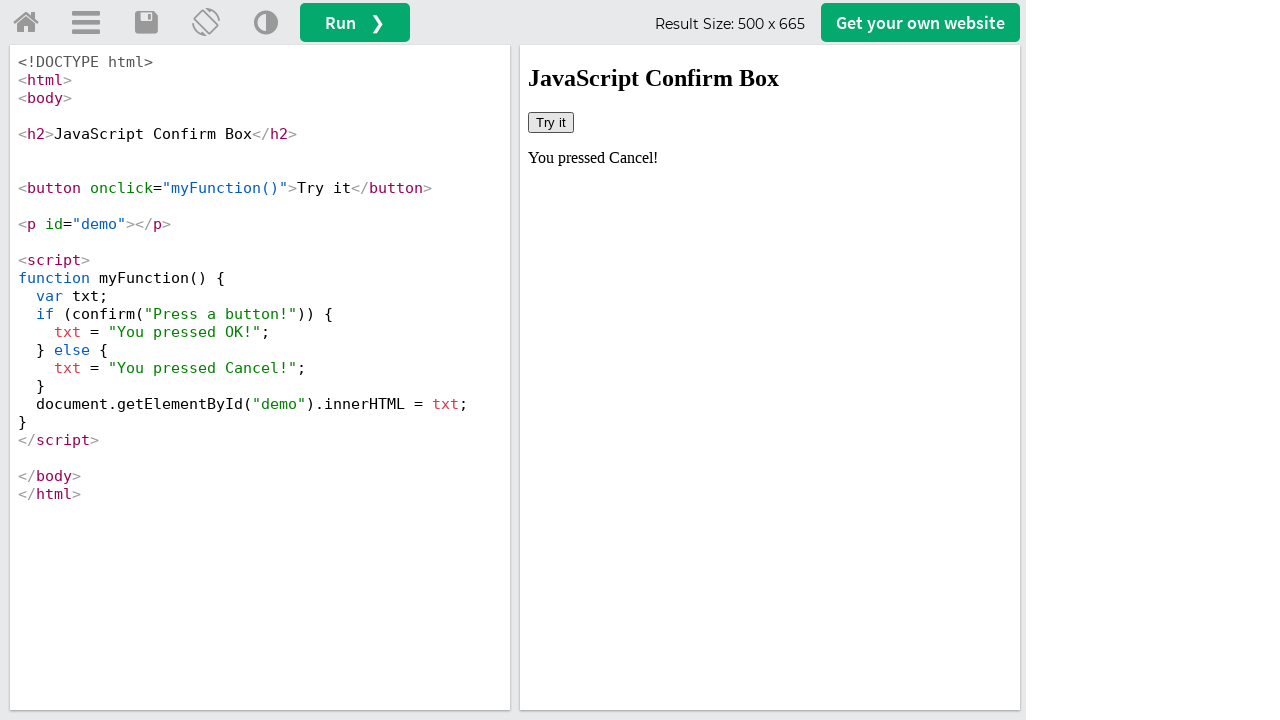

Set up confirm dialog handler to dismiss
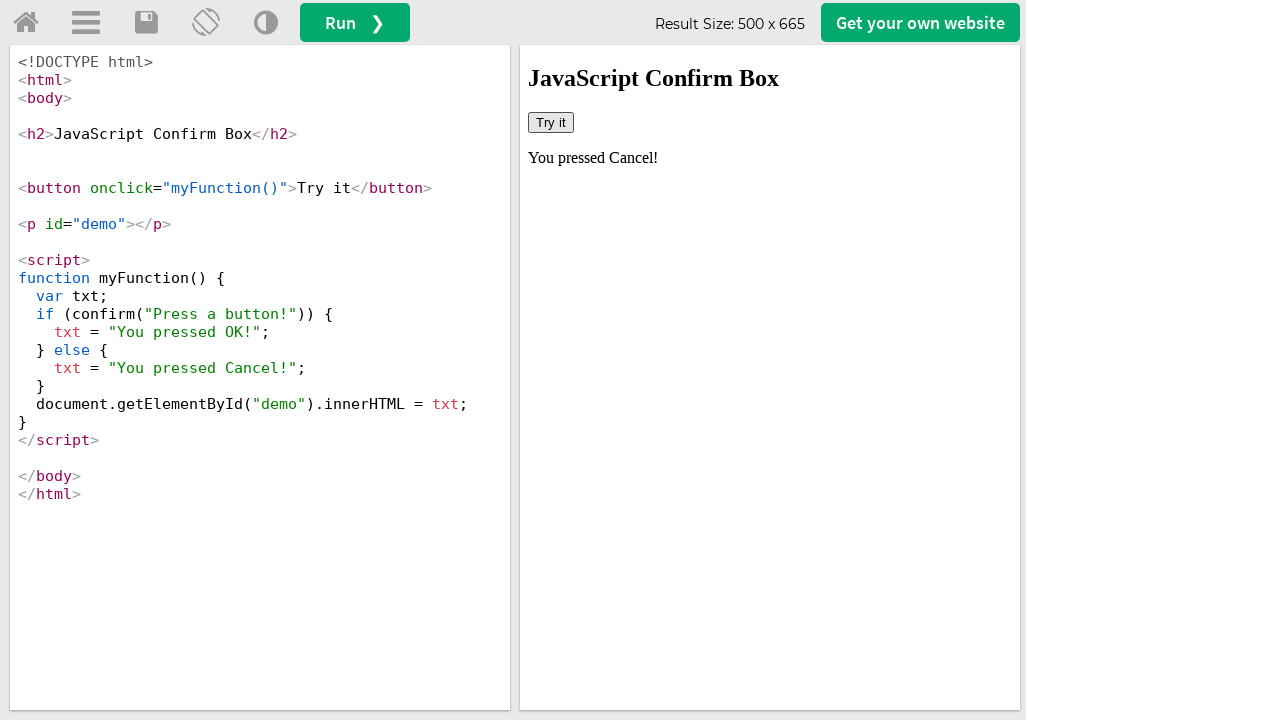

Waited 2 seconds for confirm dialog to be processed
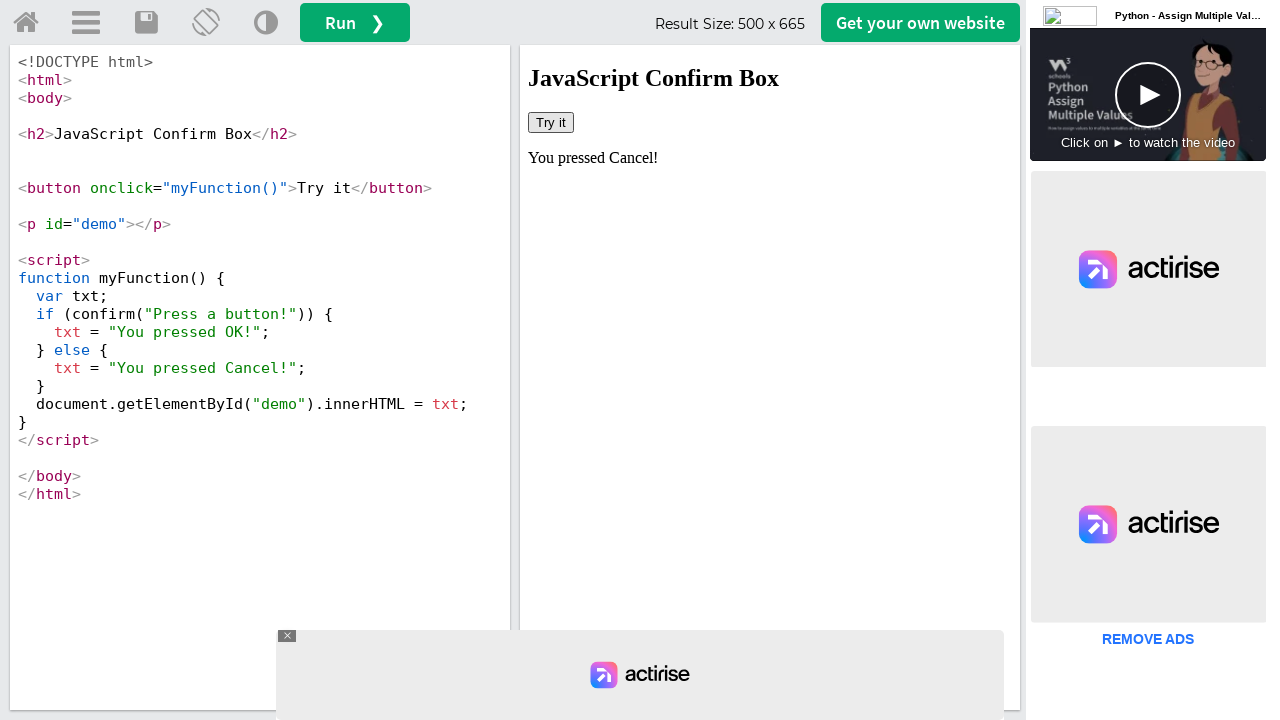

Retrieved confirm result message from iframe: You pressed Cancel!
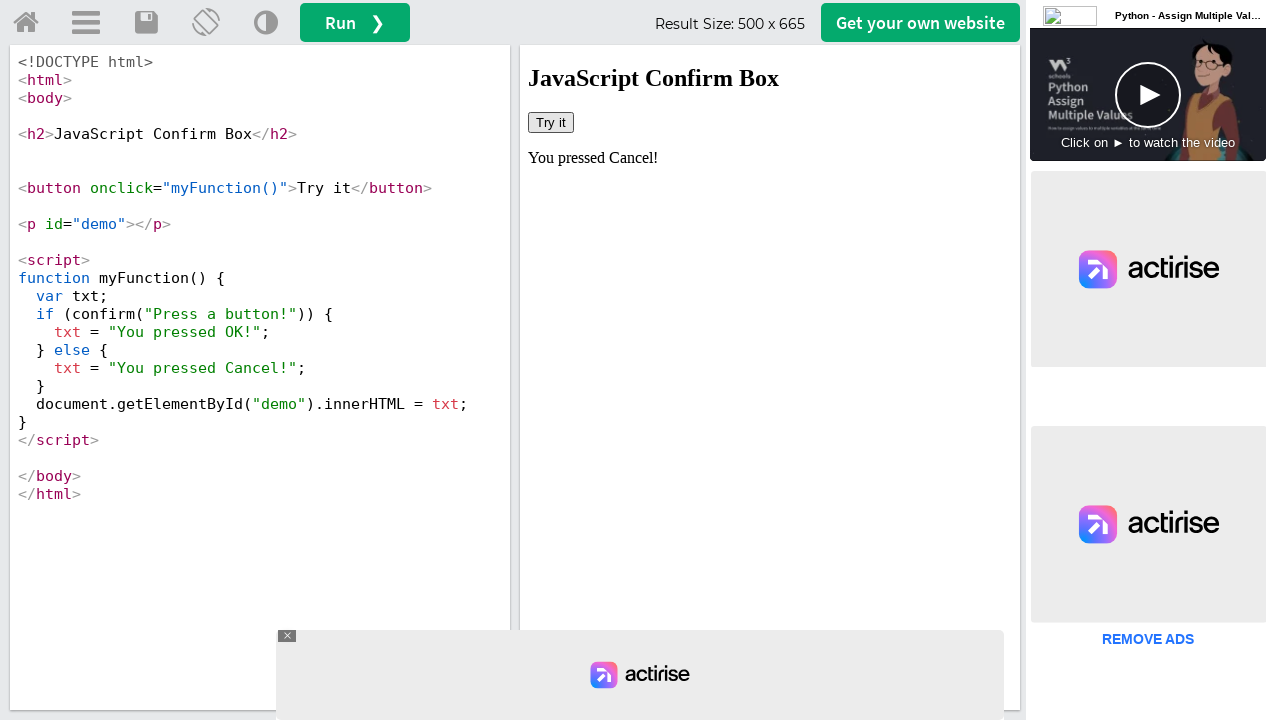

Closed confirm popup window
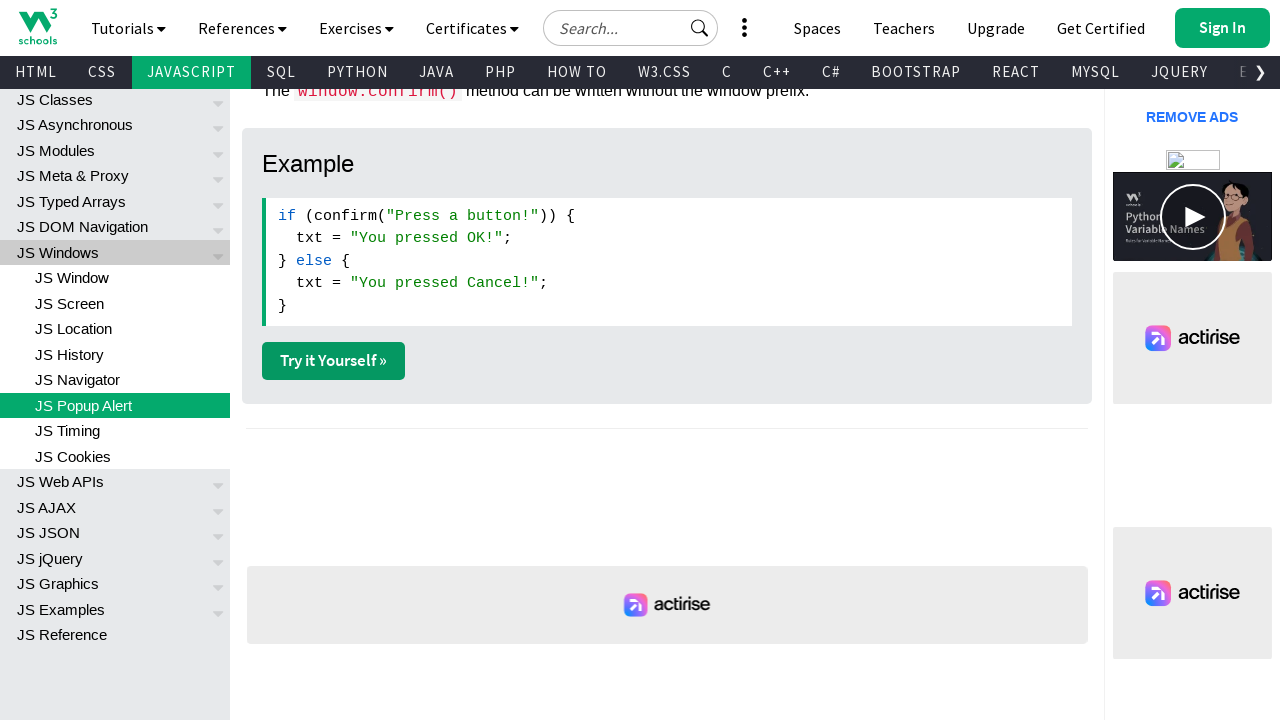

Clicked third 'Try it Yourself' link to open prompt popup window at (334, 361) on (//a[text()='Try it Yourself »'])[3]
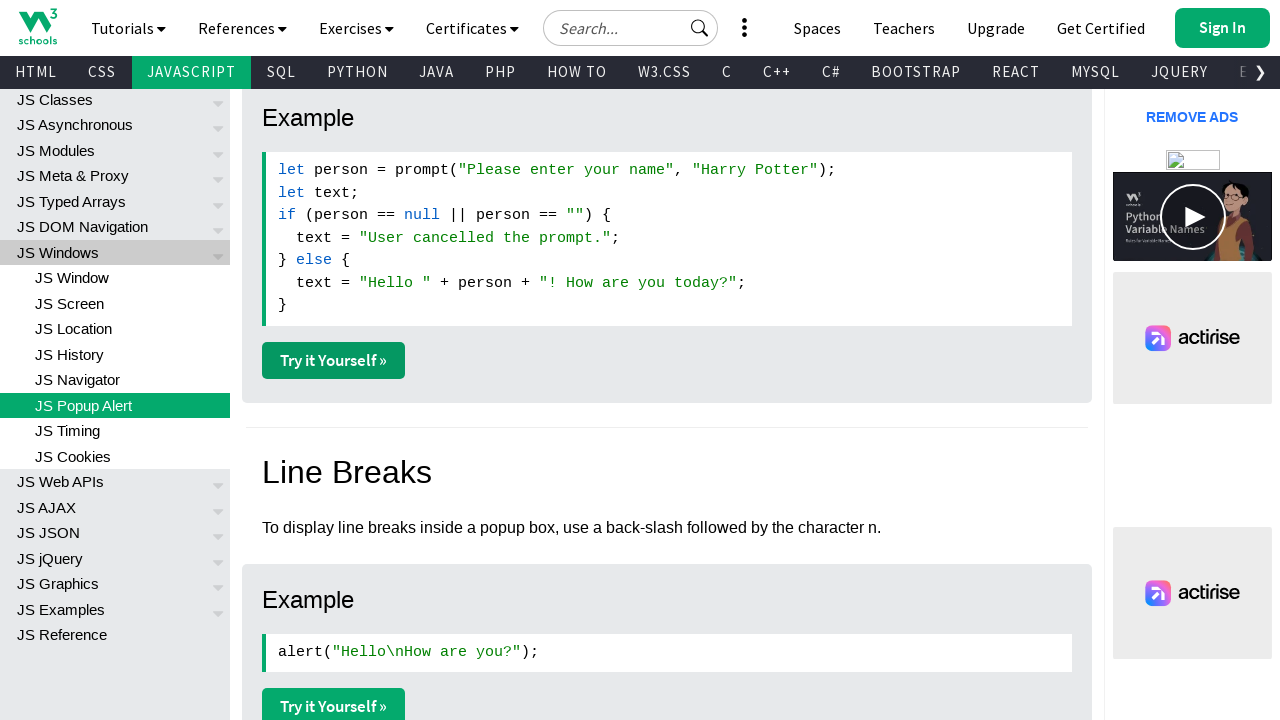

Clicked 'Try it' button in prompt popup iframe at (551, 122) on iframe[id='iframeResult'] >> internal:control=enter-frame >> xpath=//button[text
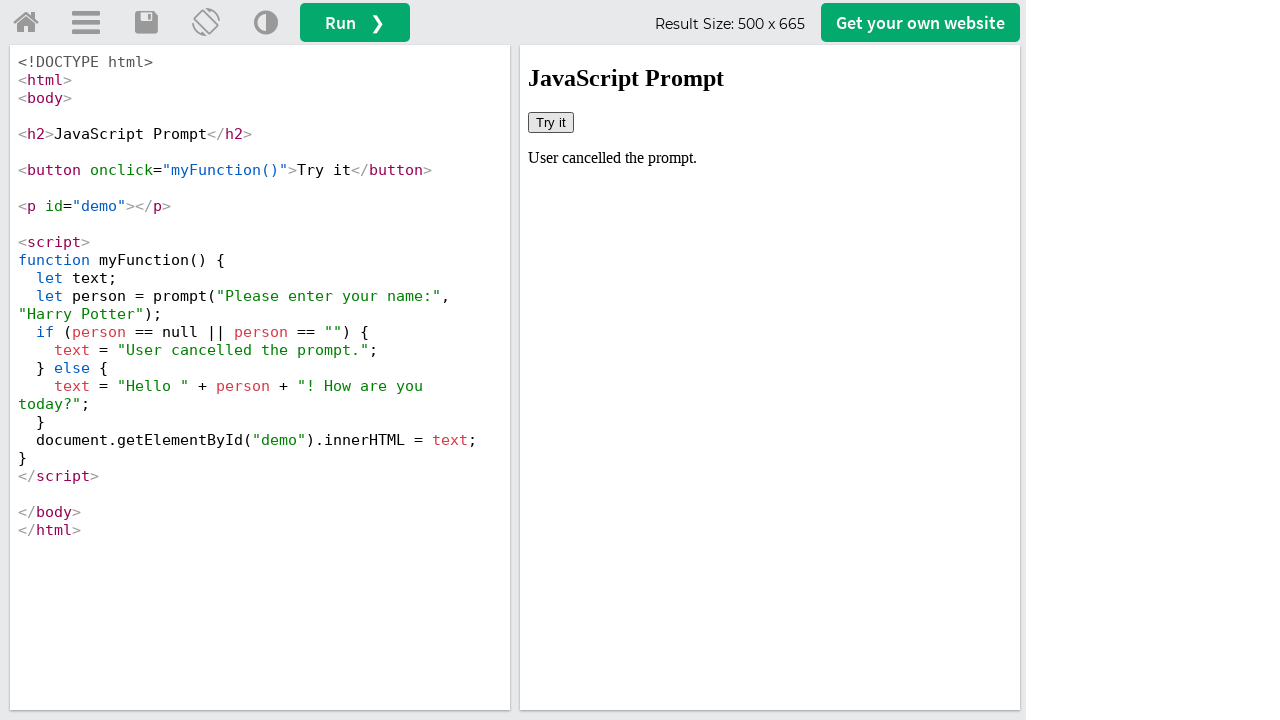

Set up prompt dialog handler to accept with input 'Hey Vikram here'
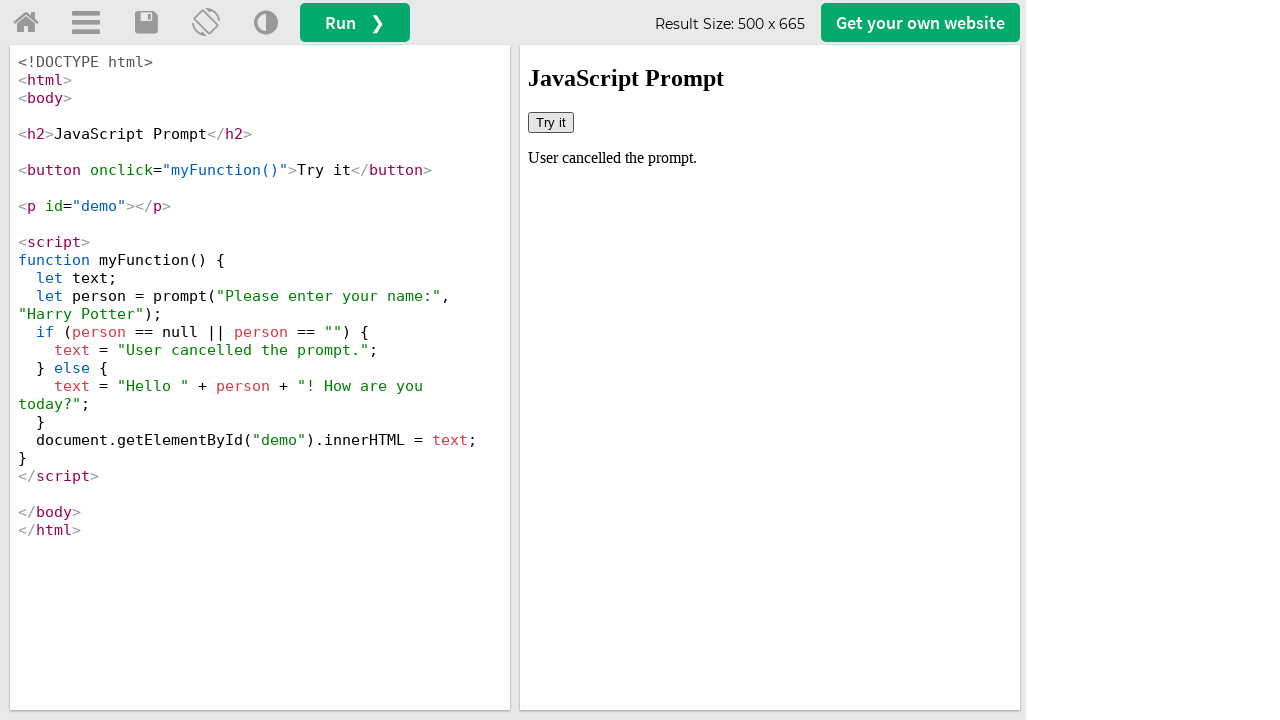

Waited 2 seconds for prompt dialog to be processed
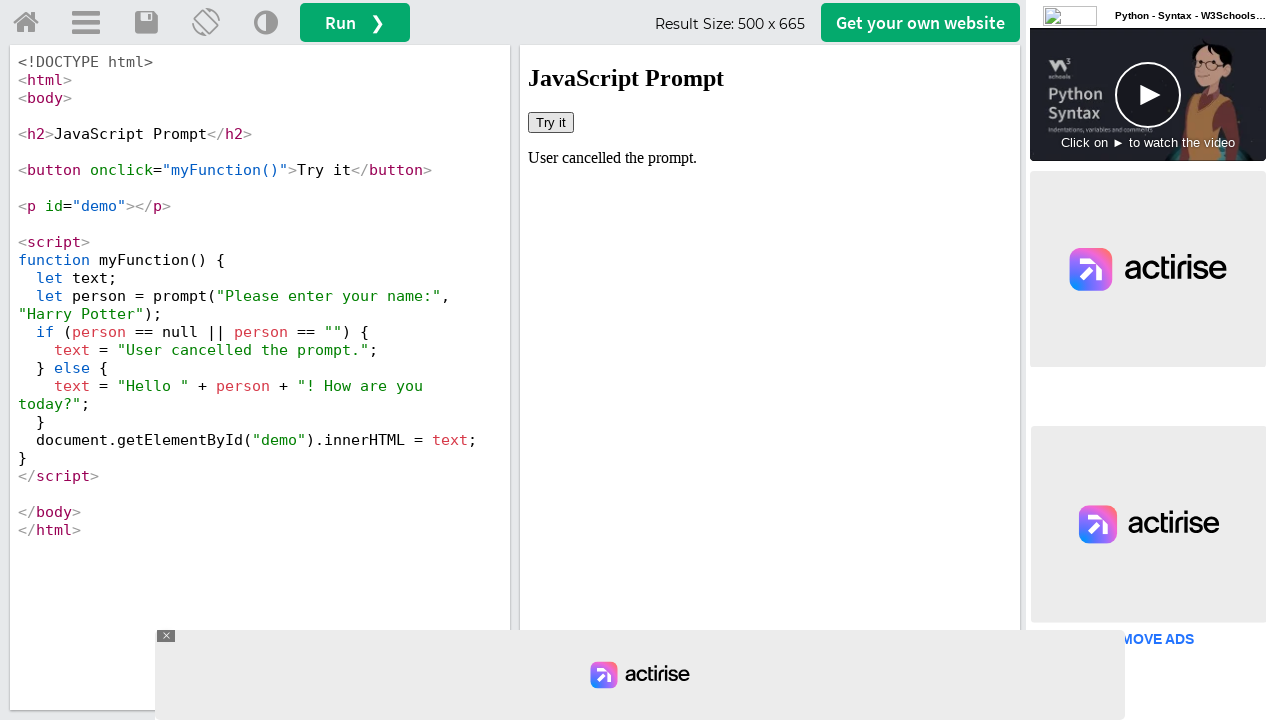

Retrieved prompt result message from iframe: User cancelled the prompt.
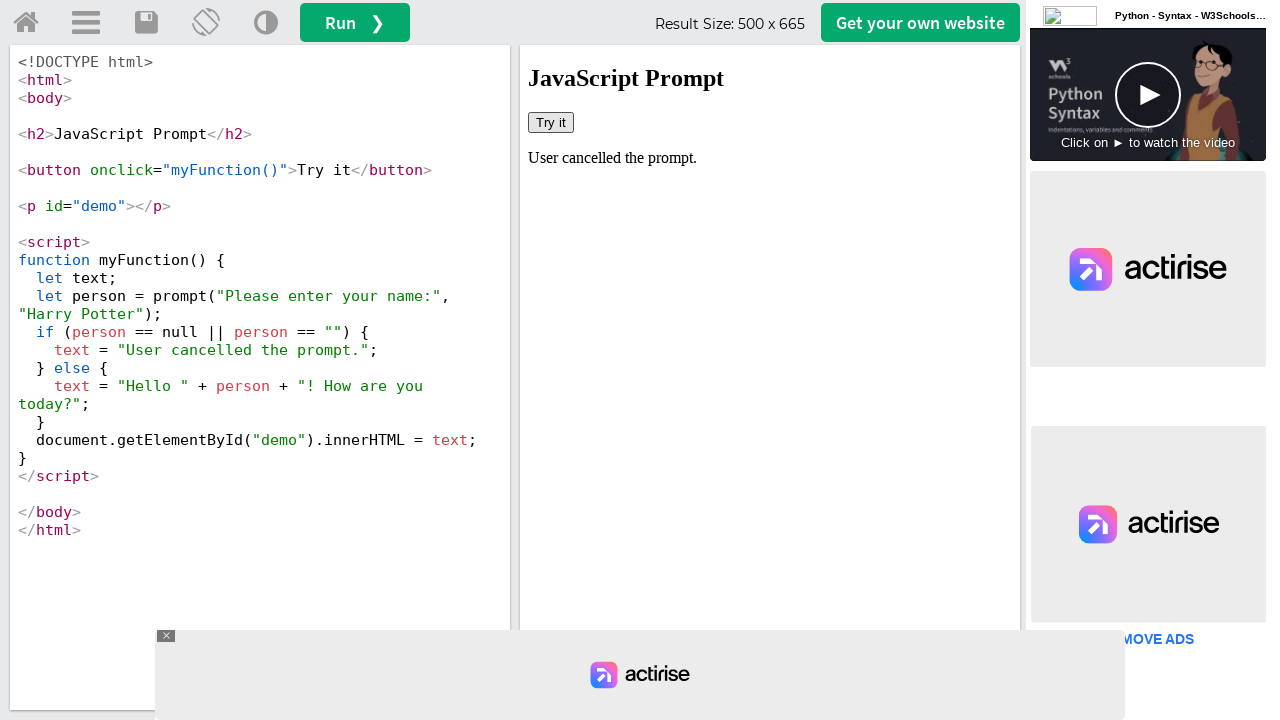

Closed prompt popup window
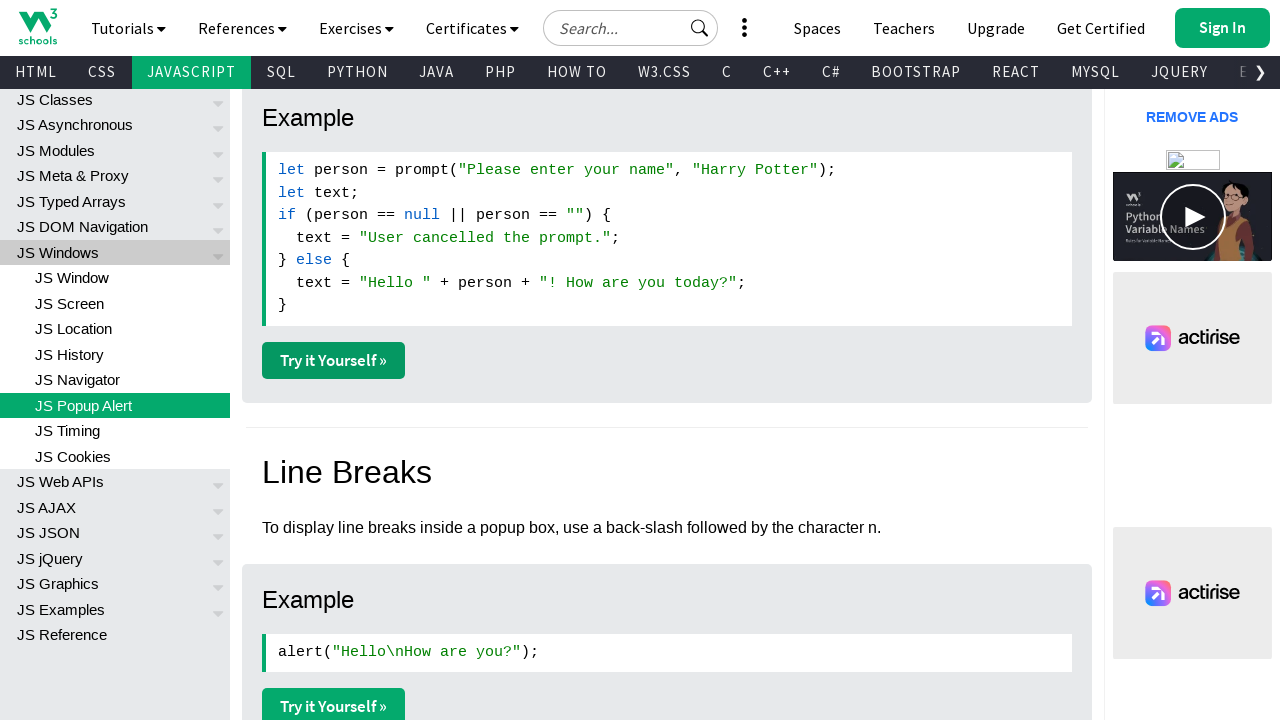

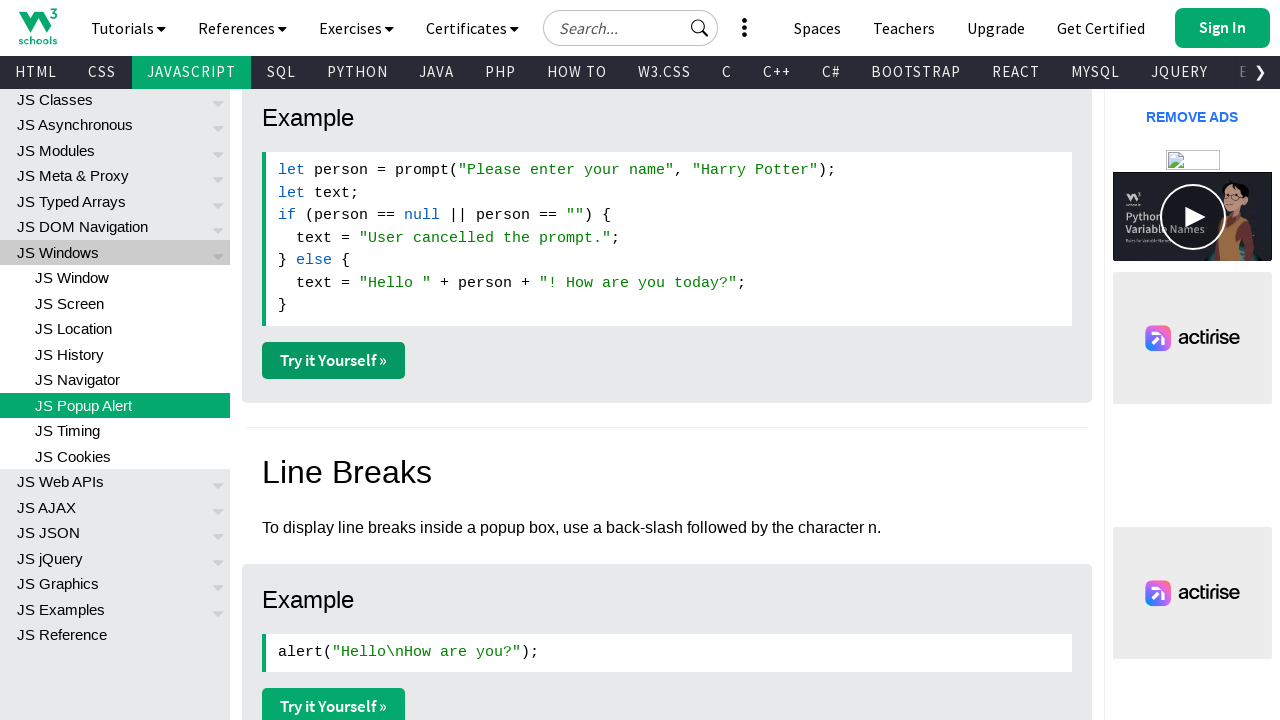